Tests drag and drop functionality by dragging column A to column B on a demo page, demonstrating mouse interaction capabilities.

Starting URL: https://the-internet.herokuapp.com/drag_and_drop

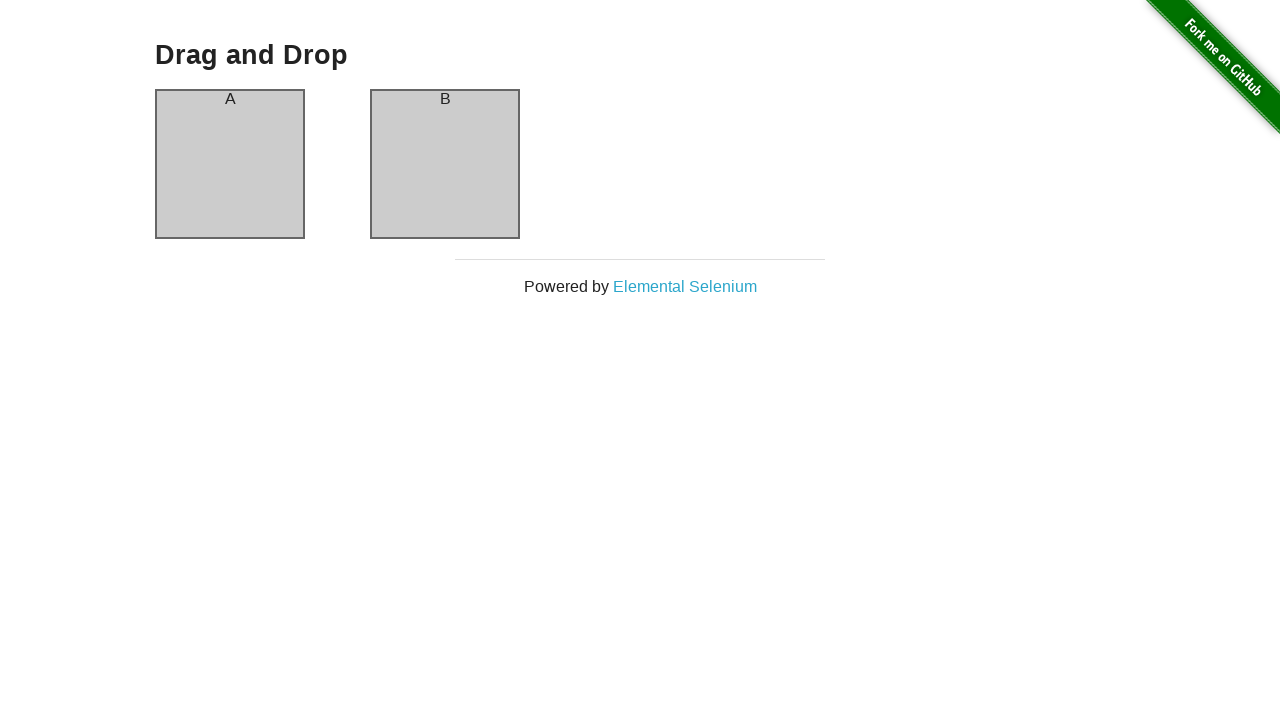

Navigated to drag and drop demo page
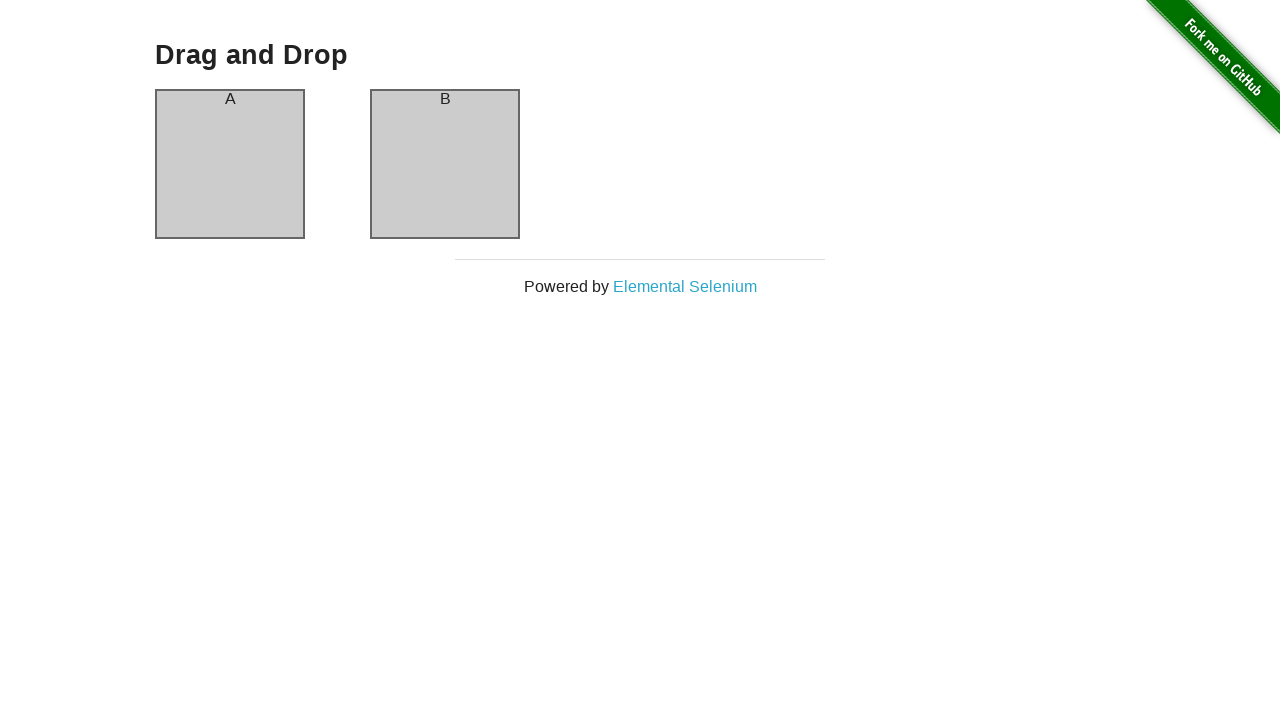

Located source element (column A)
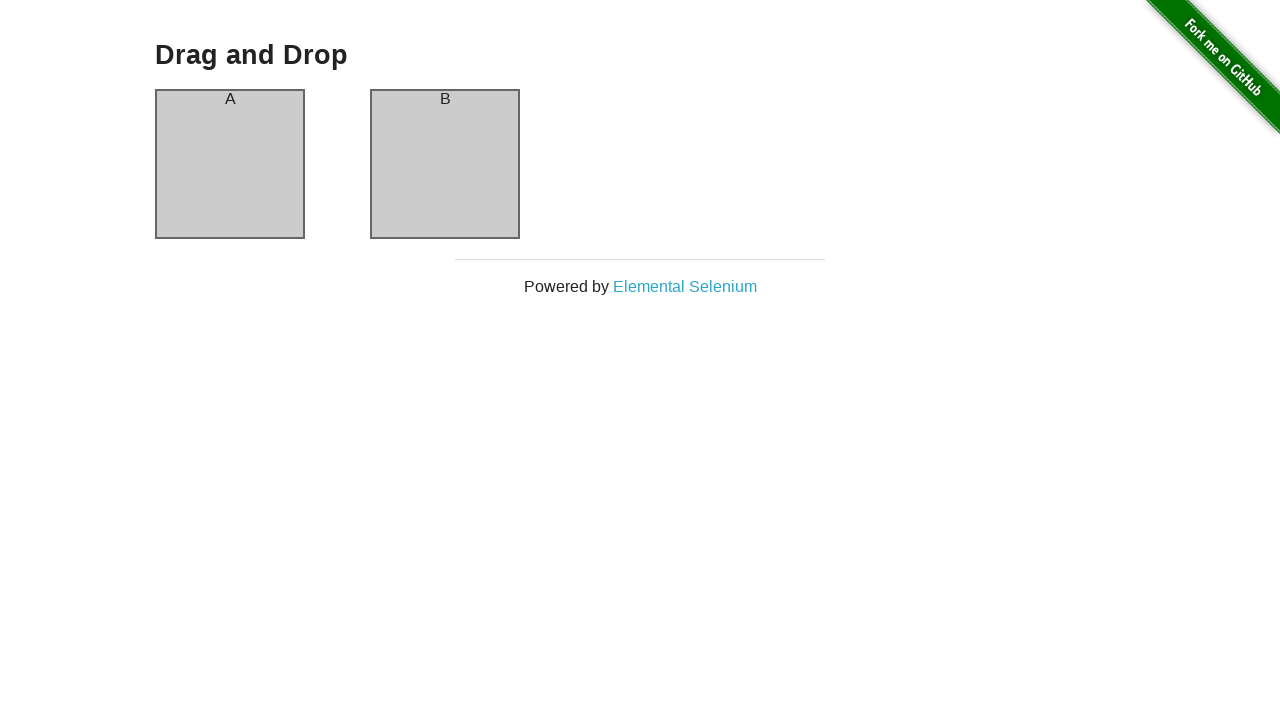

Located target element (column B)
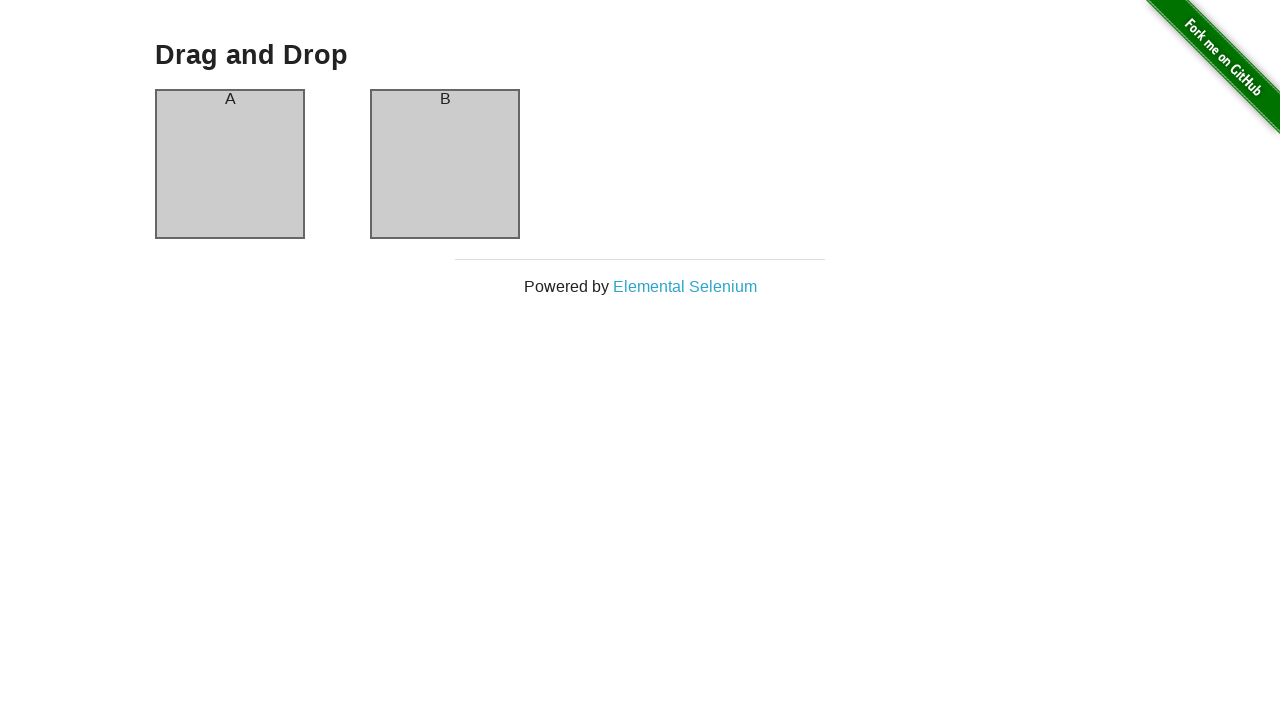

Dragged column A to column B successfully at (445, 164)
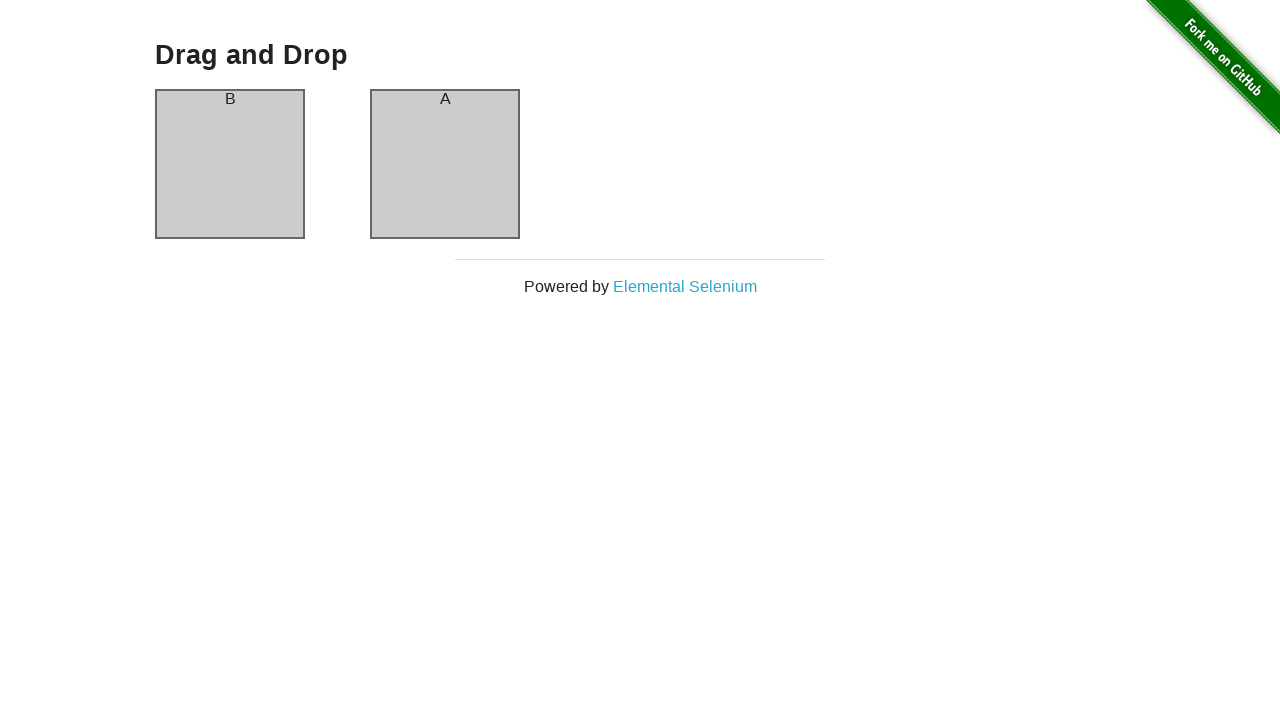

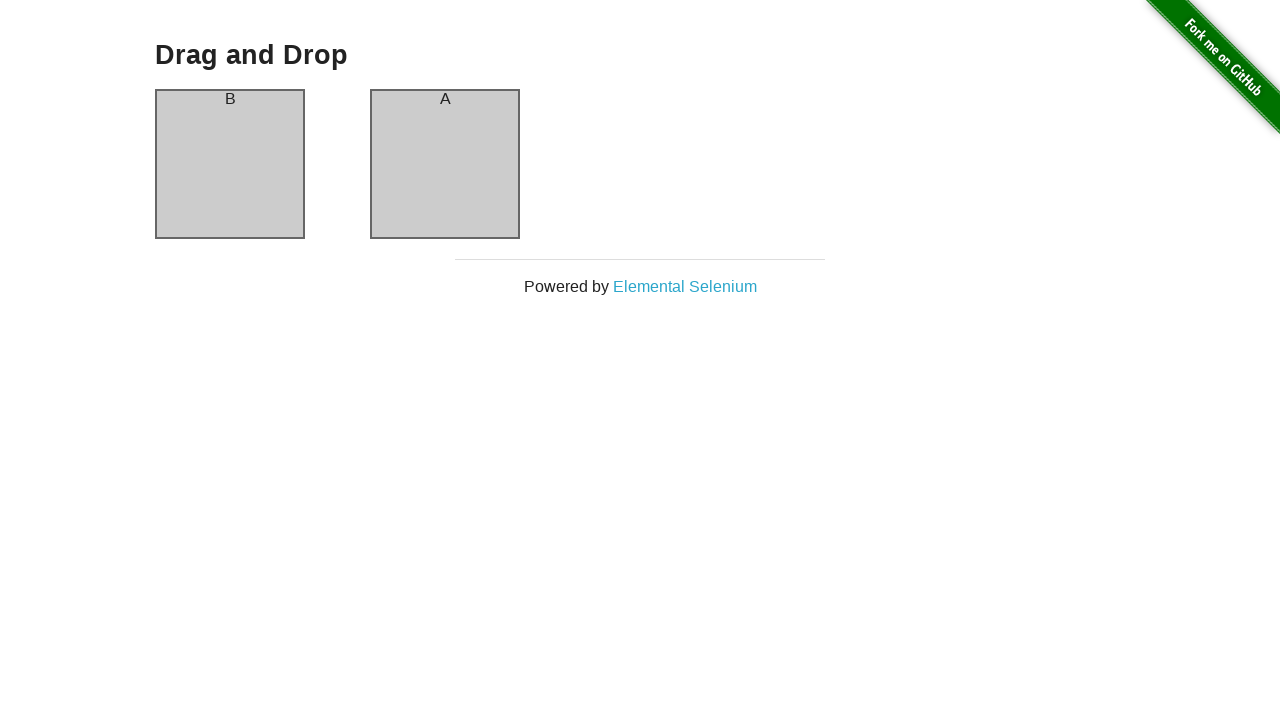